Tests the toggle hide/show functionality on W3Schools by checking element visibility states before and after clicking the toggle button

Starting URL: https://www.w3schools.com/HOWTO/howto_js_toggle_hide_show.asp

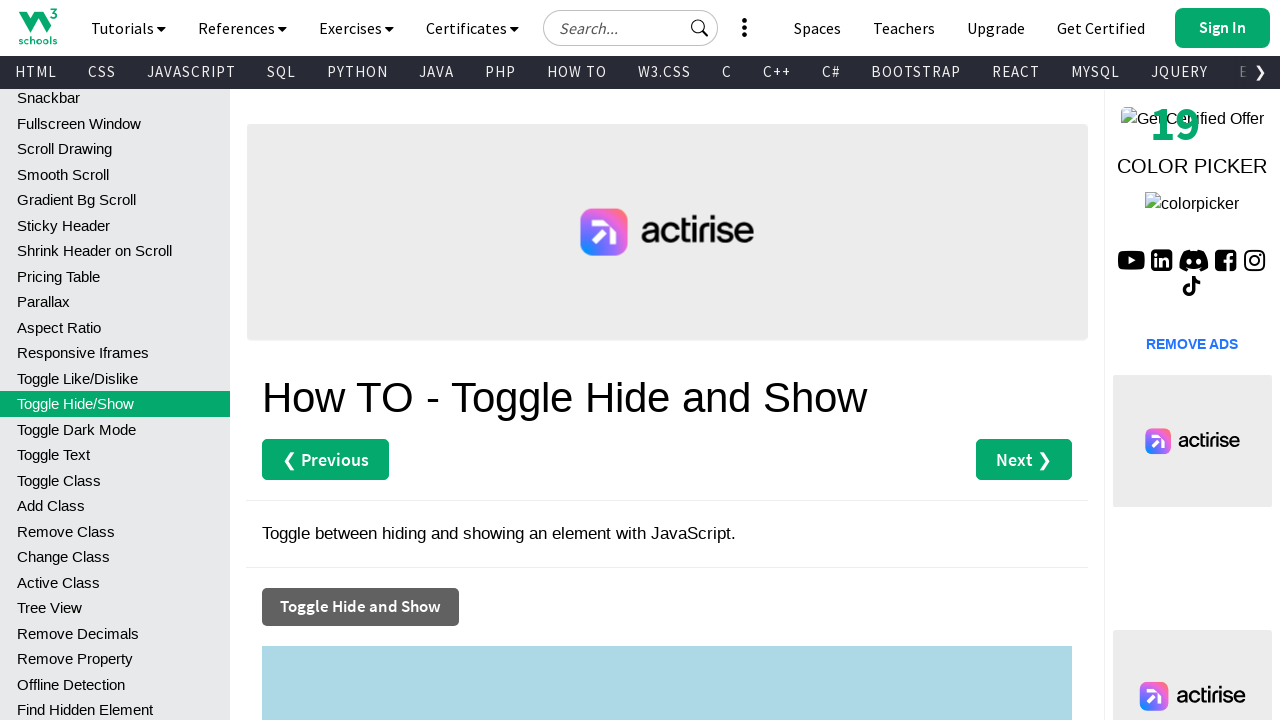

Waited for page to load (networkidle)
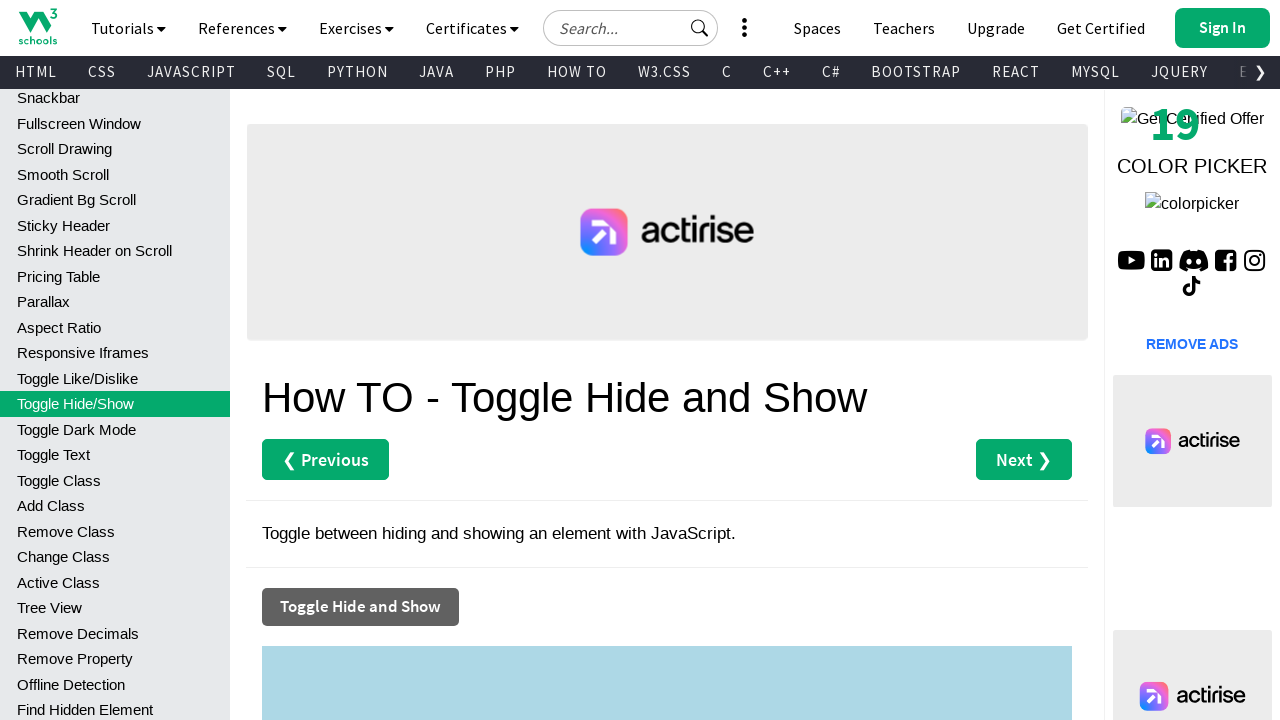

Located the toggle button
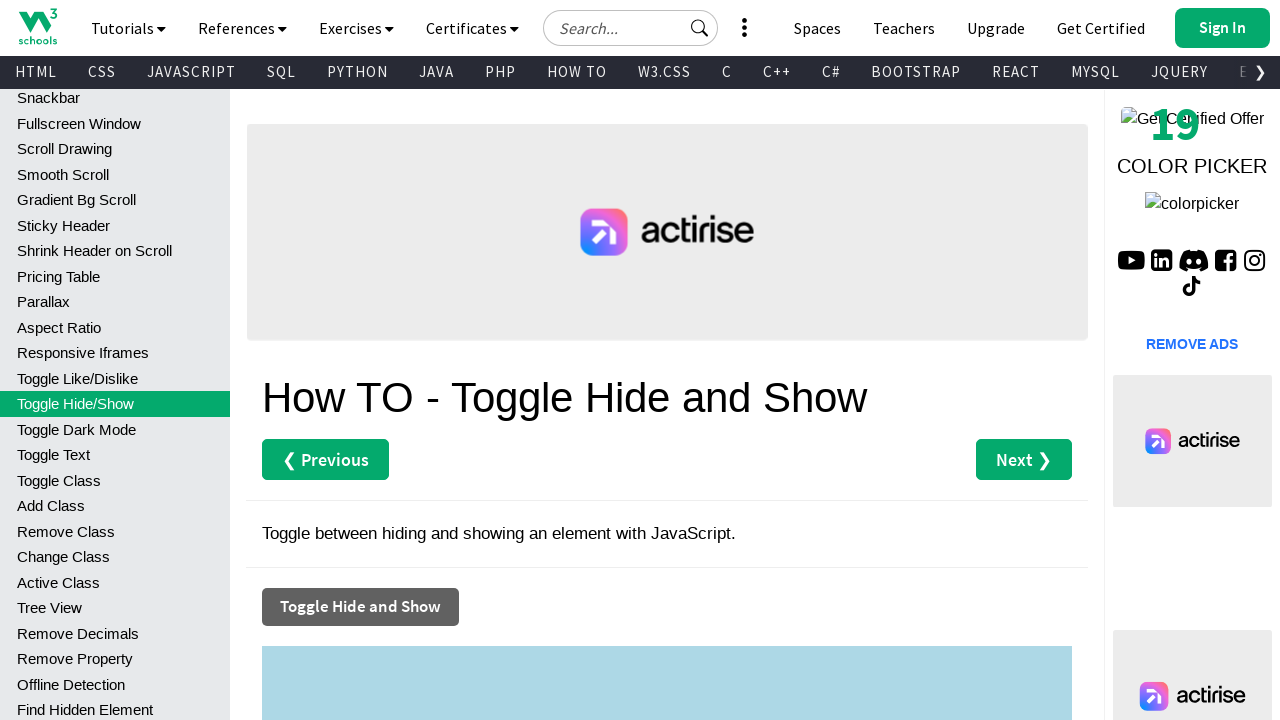

Located the target element to be toggled
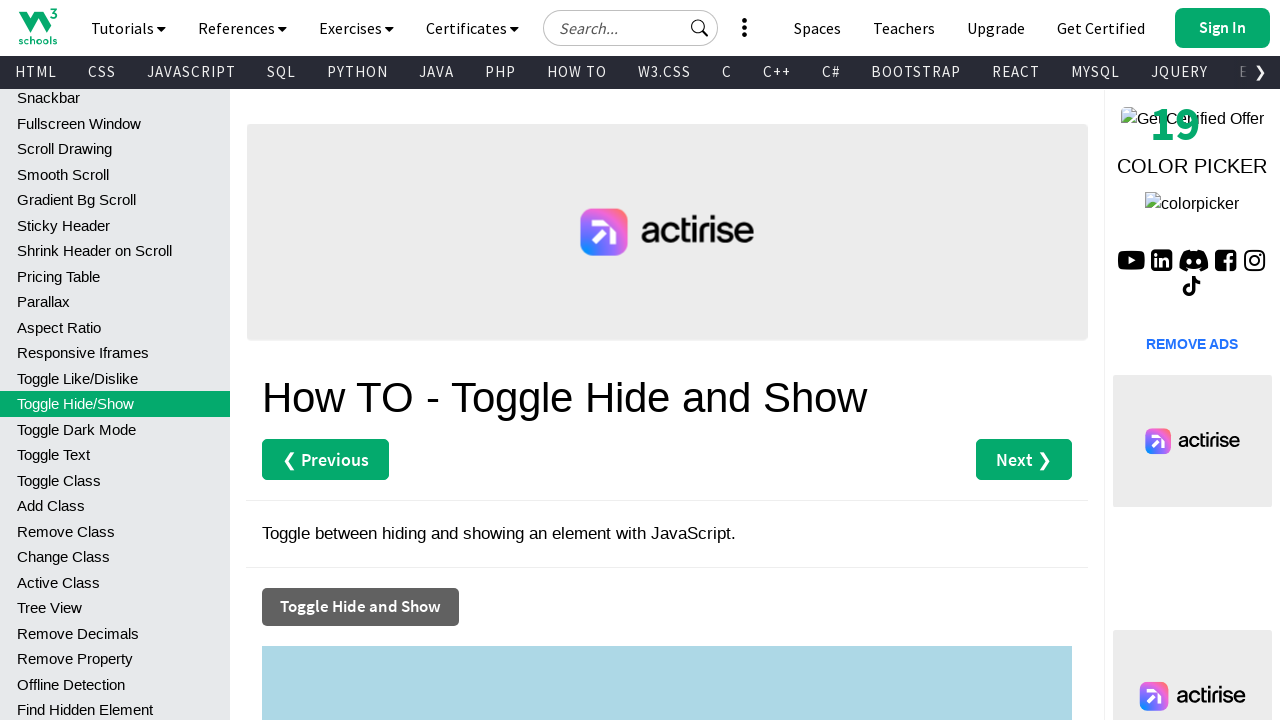

Checked initial toggle button visibility: True
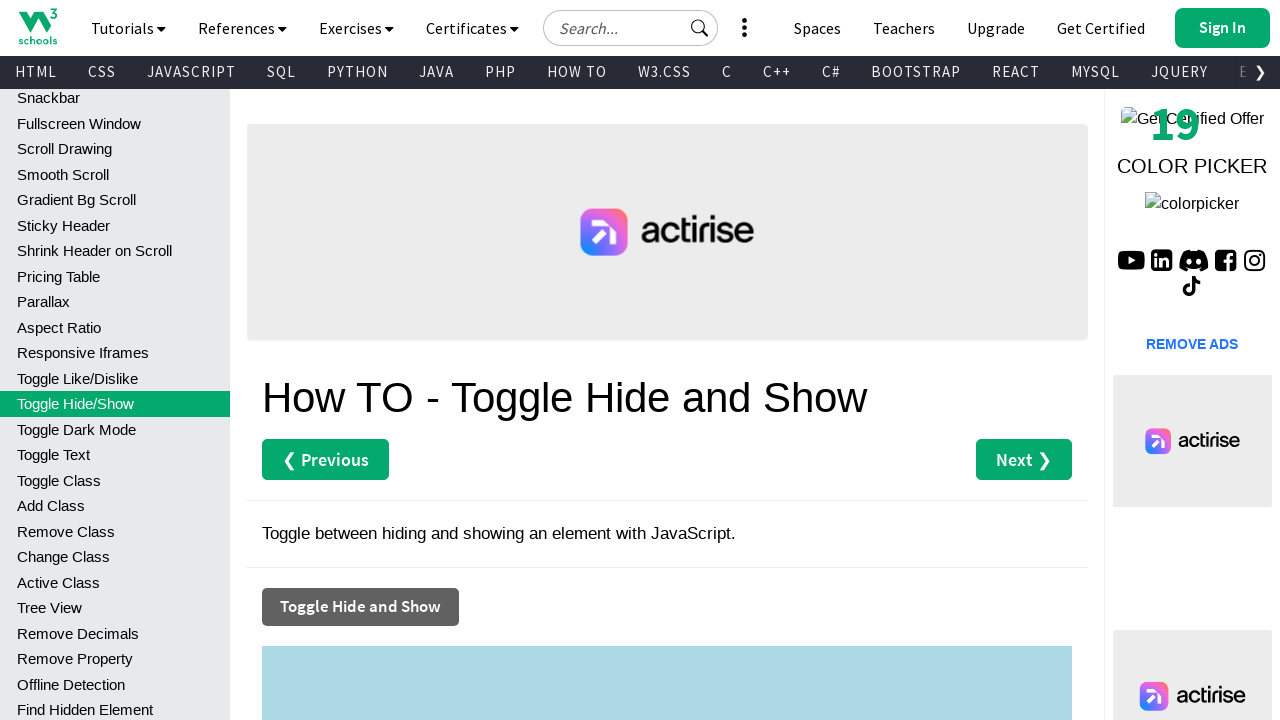

Checked initial target element visibility: True
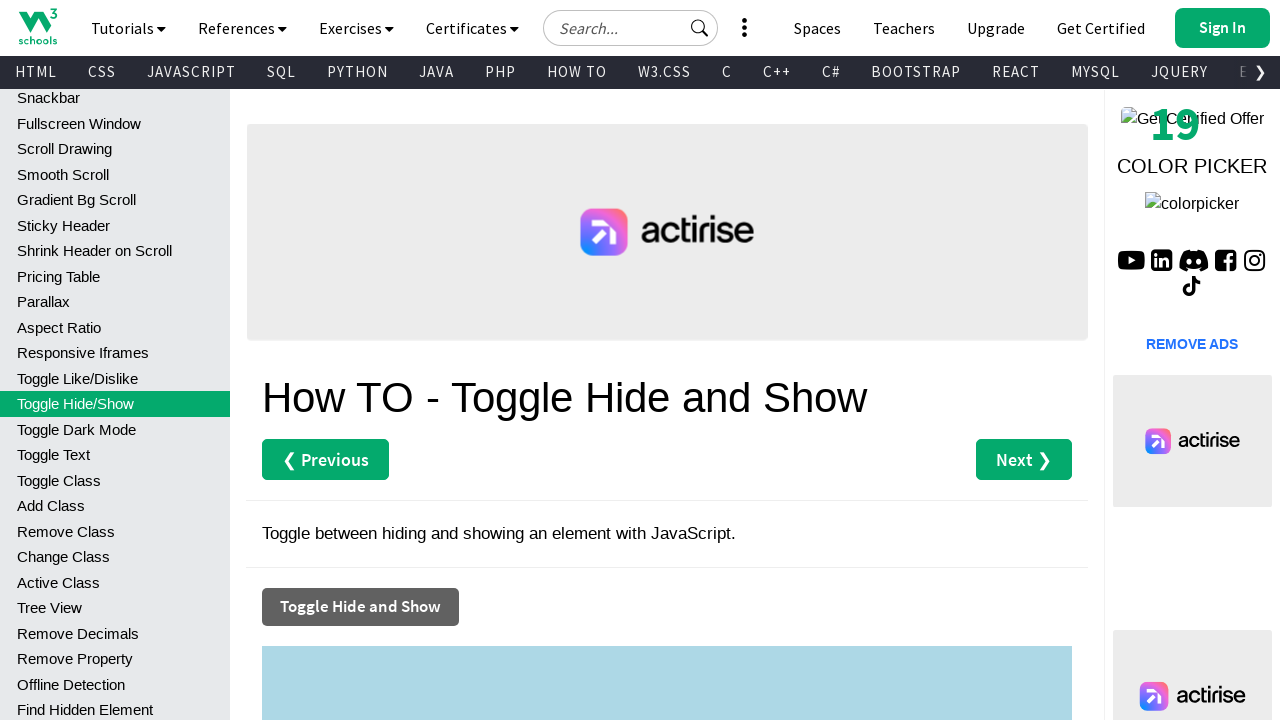

Clicked the toggle button at (360, 607) on button:has-text('Toggle Hide and Show')
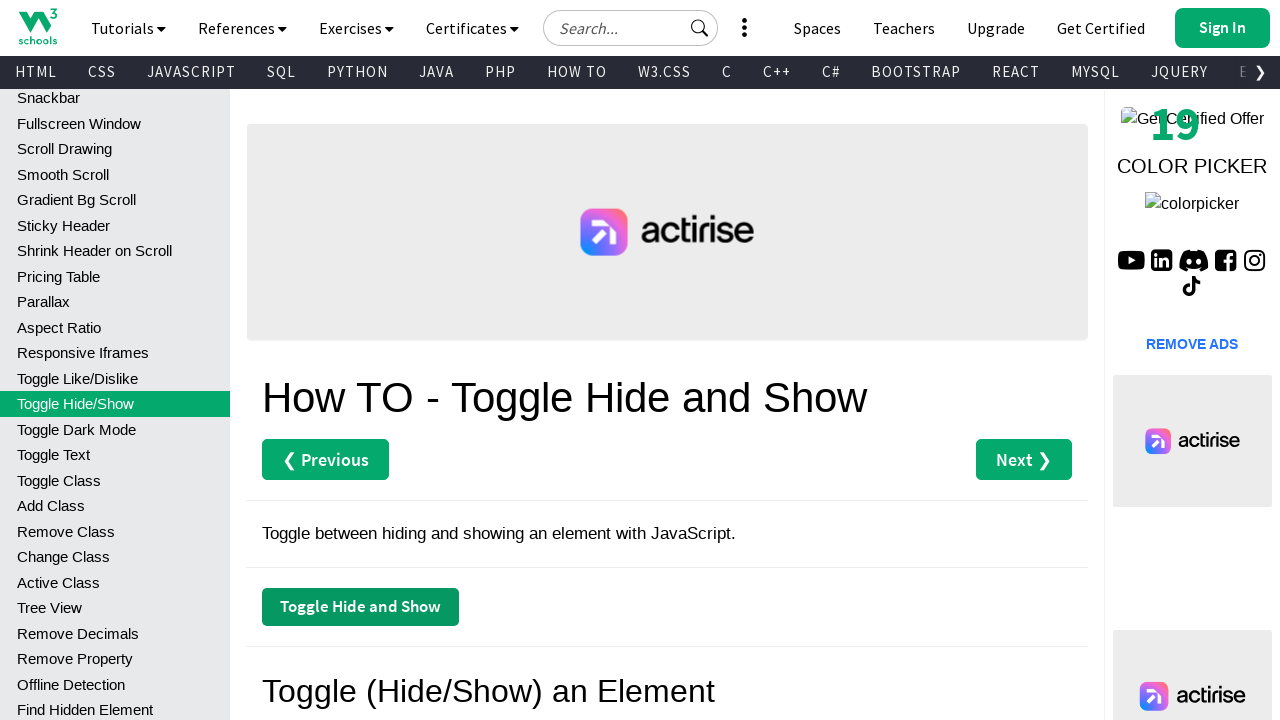

Checked final toggle button visibility: True
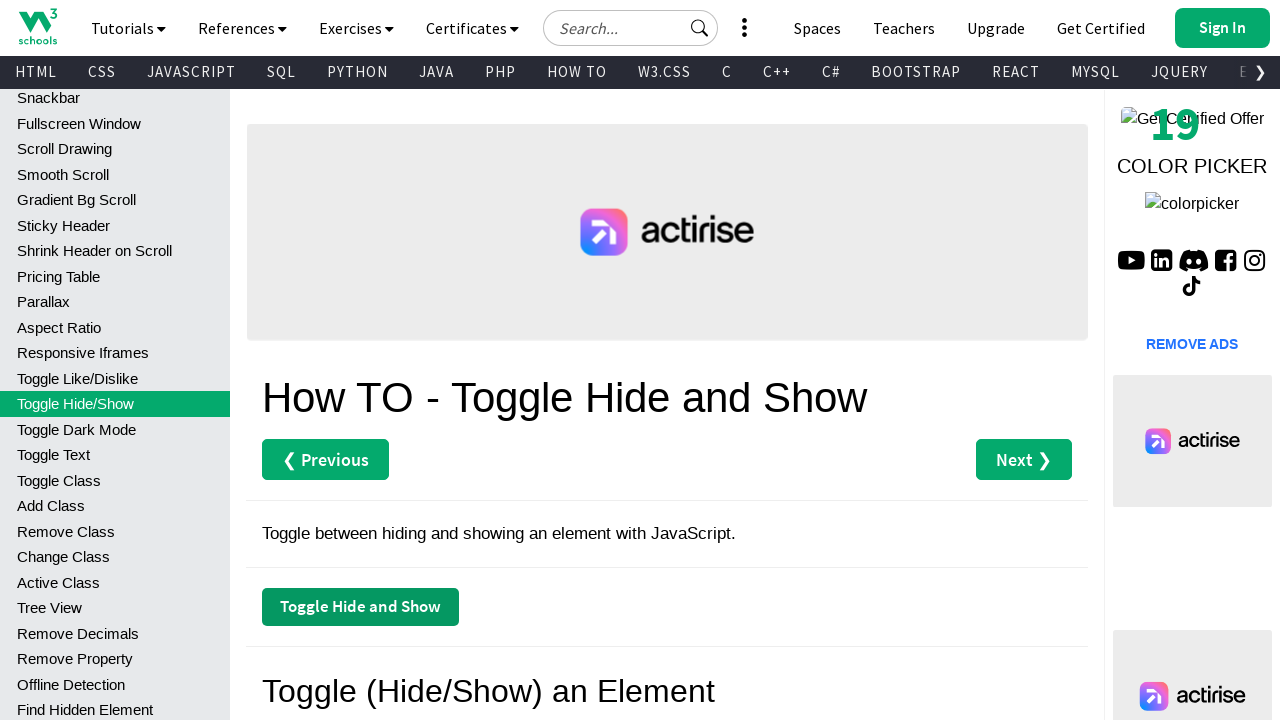

Checked final target element visibility: False
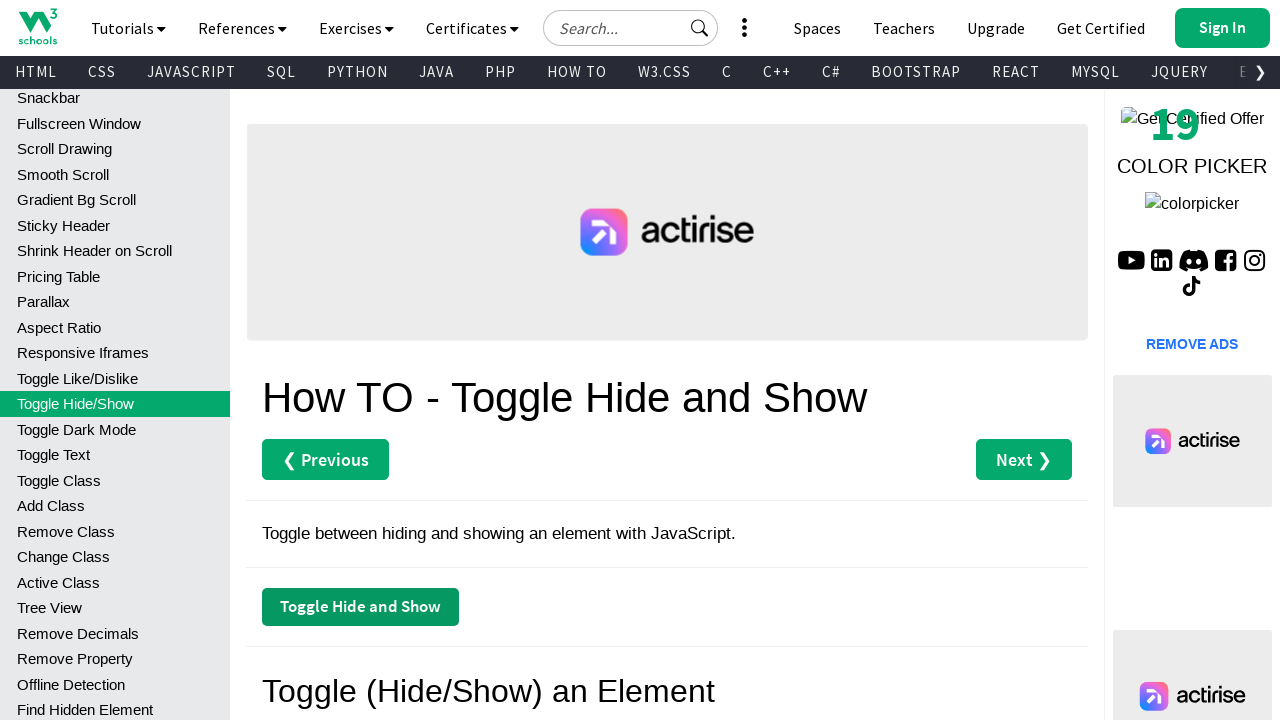

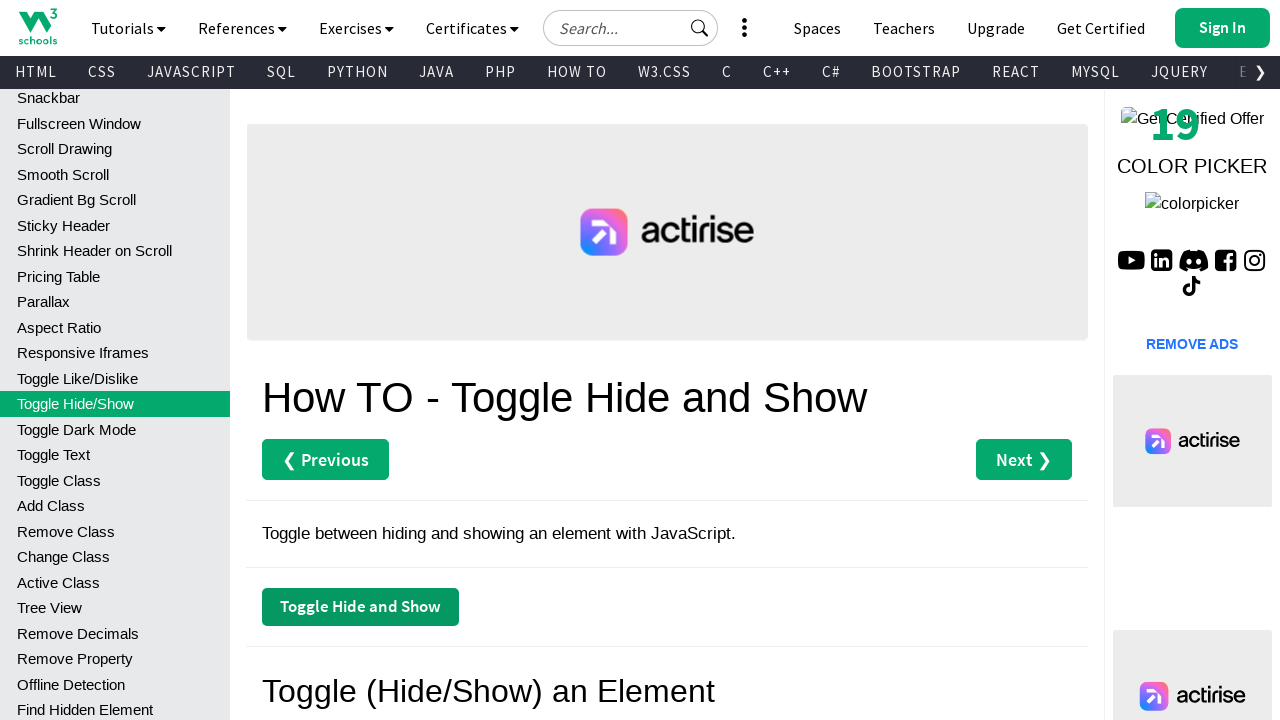